Tests file upload functionality on ilovepdf.com by uploading a file for Word to PDF conversion

Starting URL: https://www.ilovepdf.com/word_to_pdf

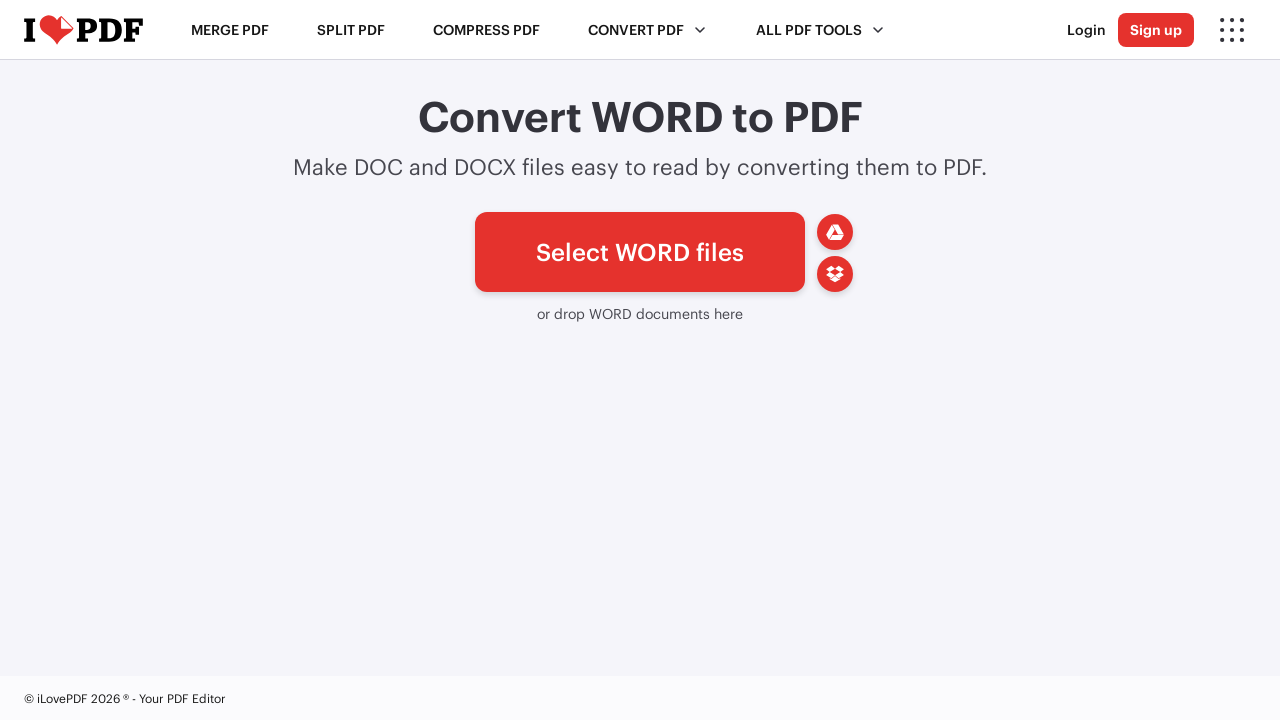

Clicked file upload button to open file input at (640, 252) on //*[@id="pickfiles"]/span
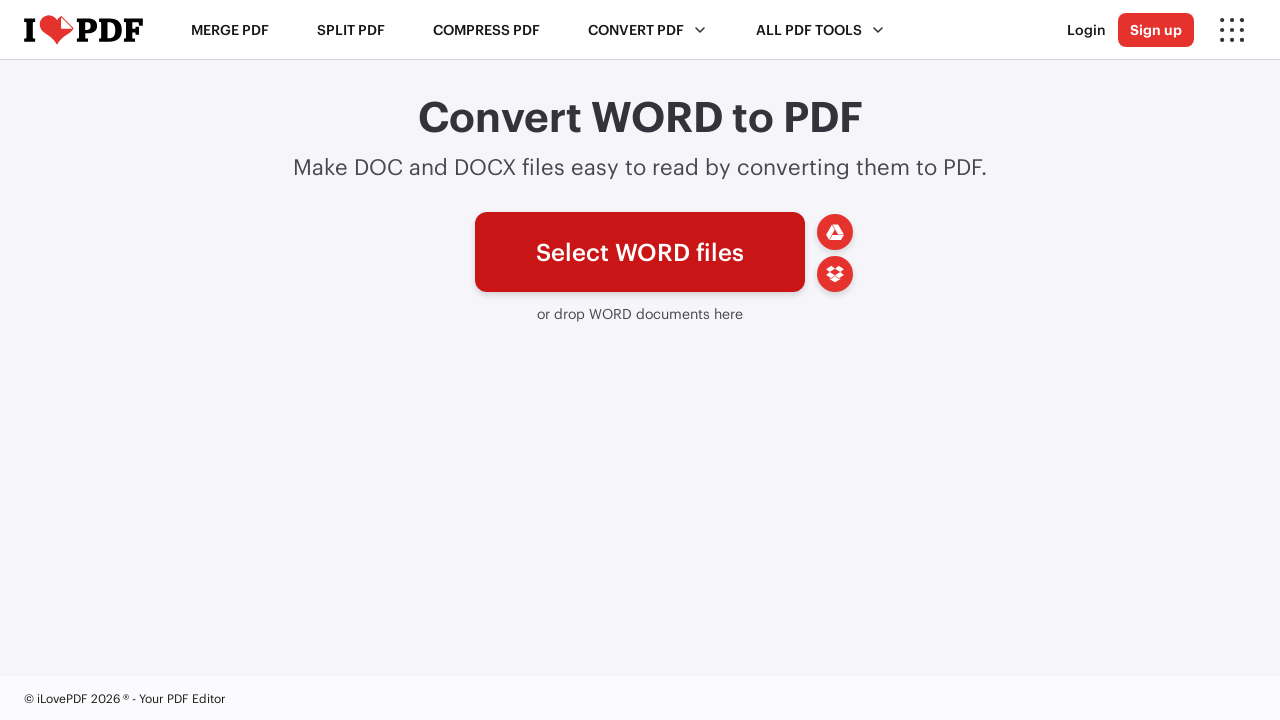

Created temporary test document file
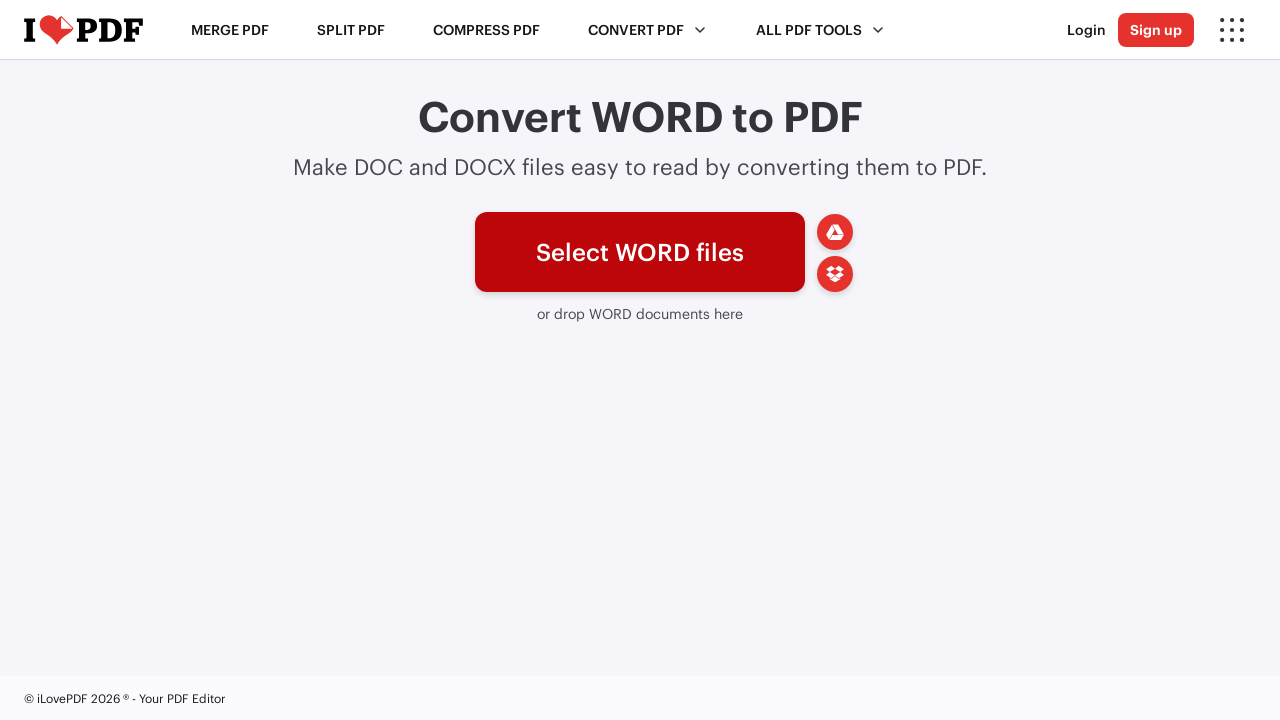

Set input file for upload
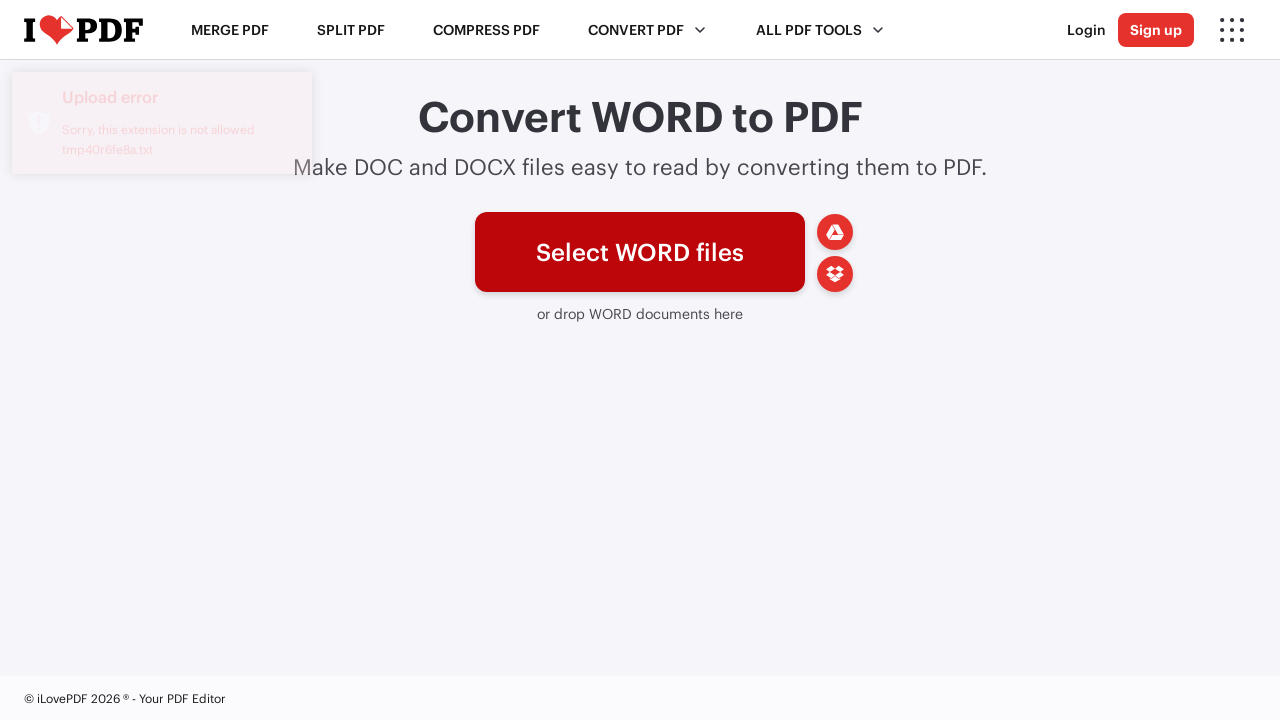

Waited for file upload processing
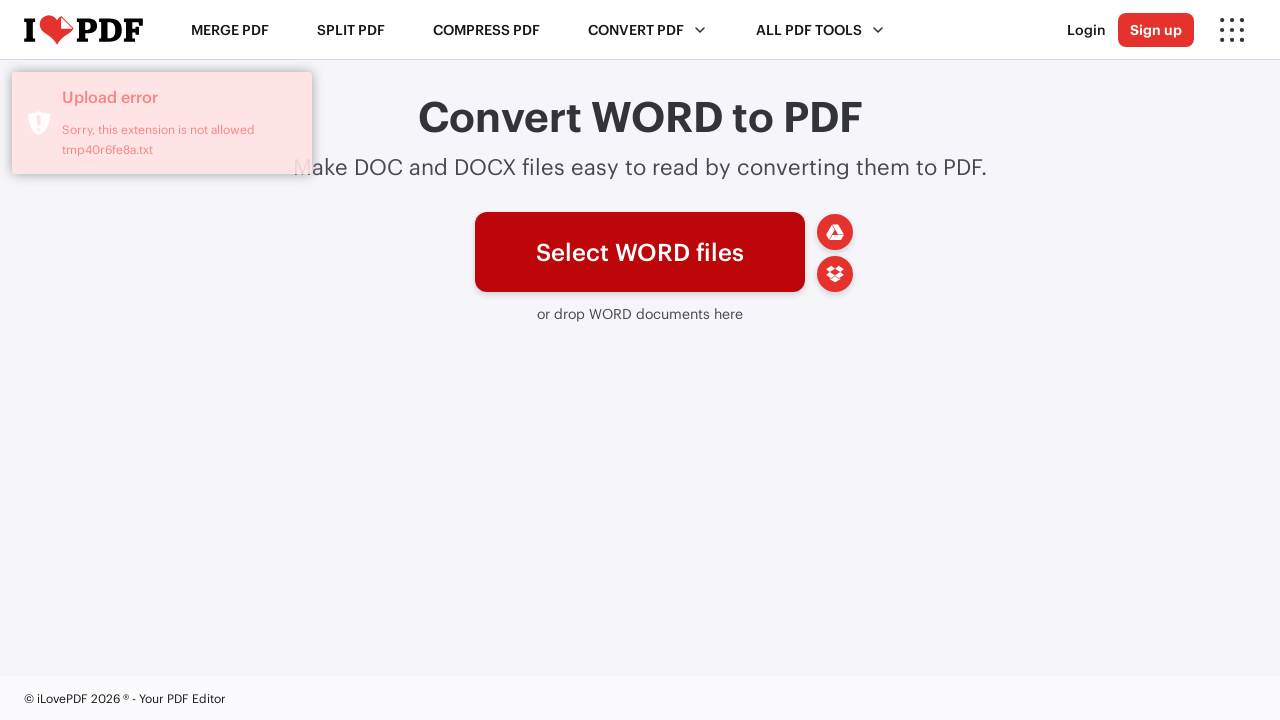

Cleaned up temporary test file
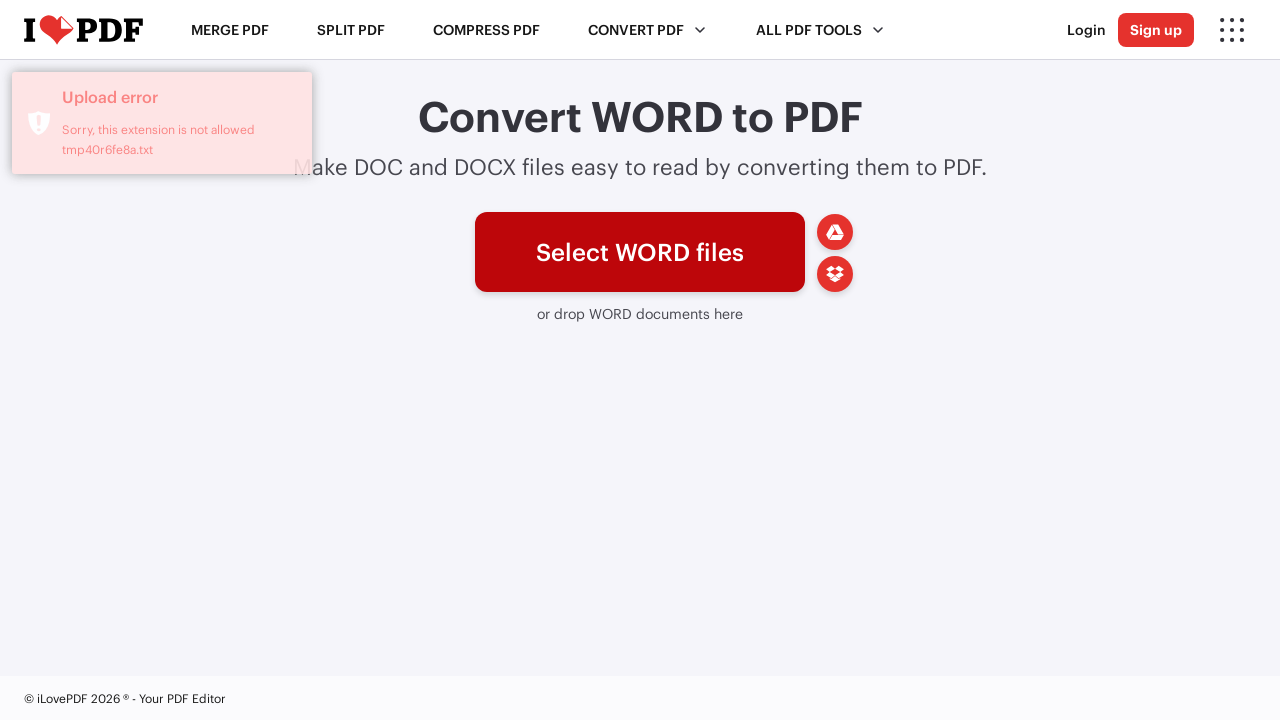

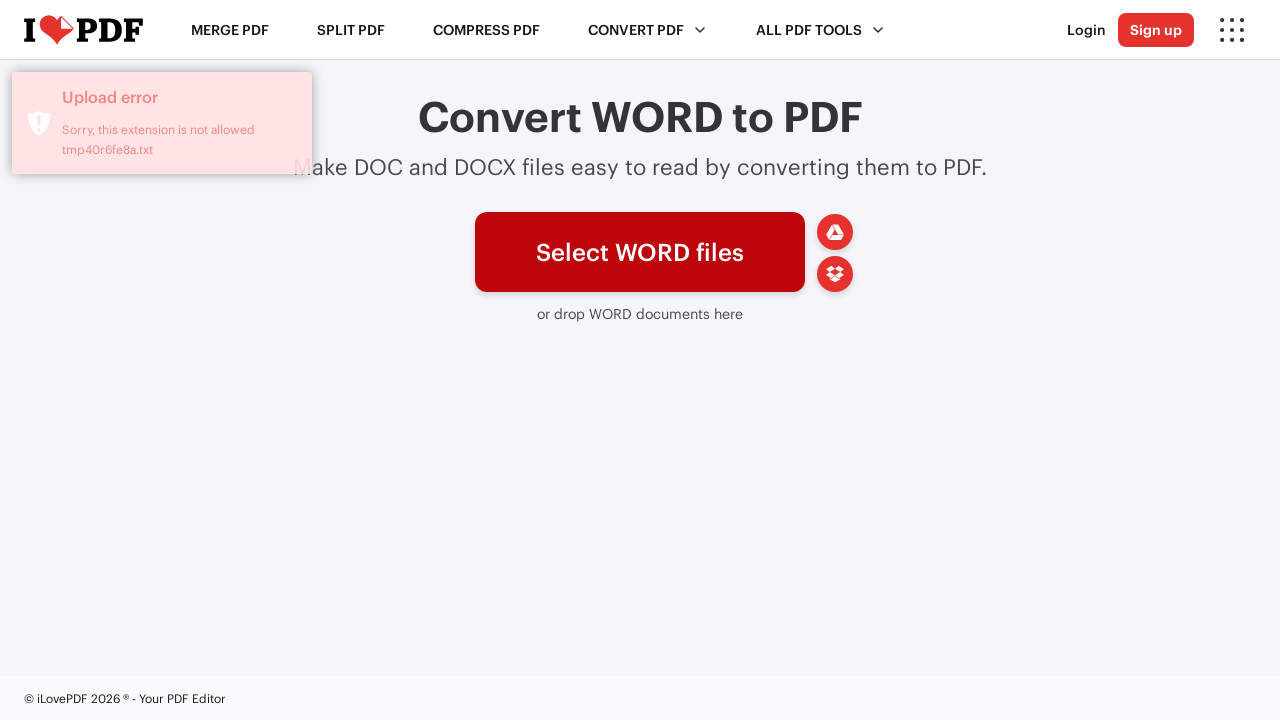